Verifies that clicking 'Liked Songs' in logged out state shows a welcome dialog prompting user to log in

Starting URL: https://www.jiosaavn.com/

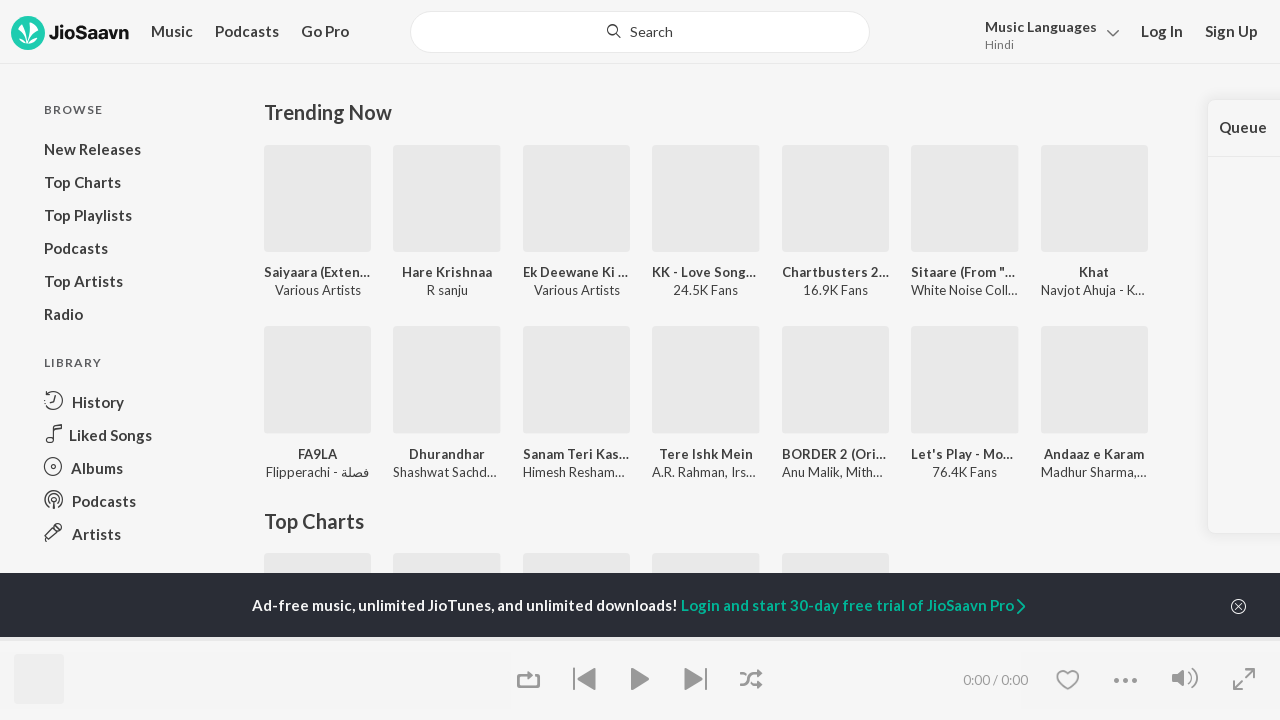

Clicked 'Liked Songs' button in logged out state at (54, 433) on internal:text="Liked Songs"i
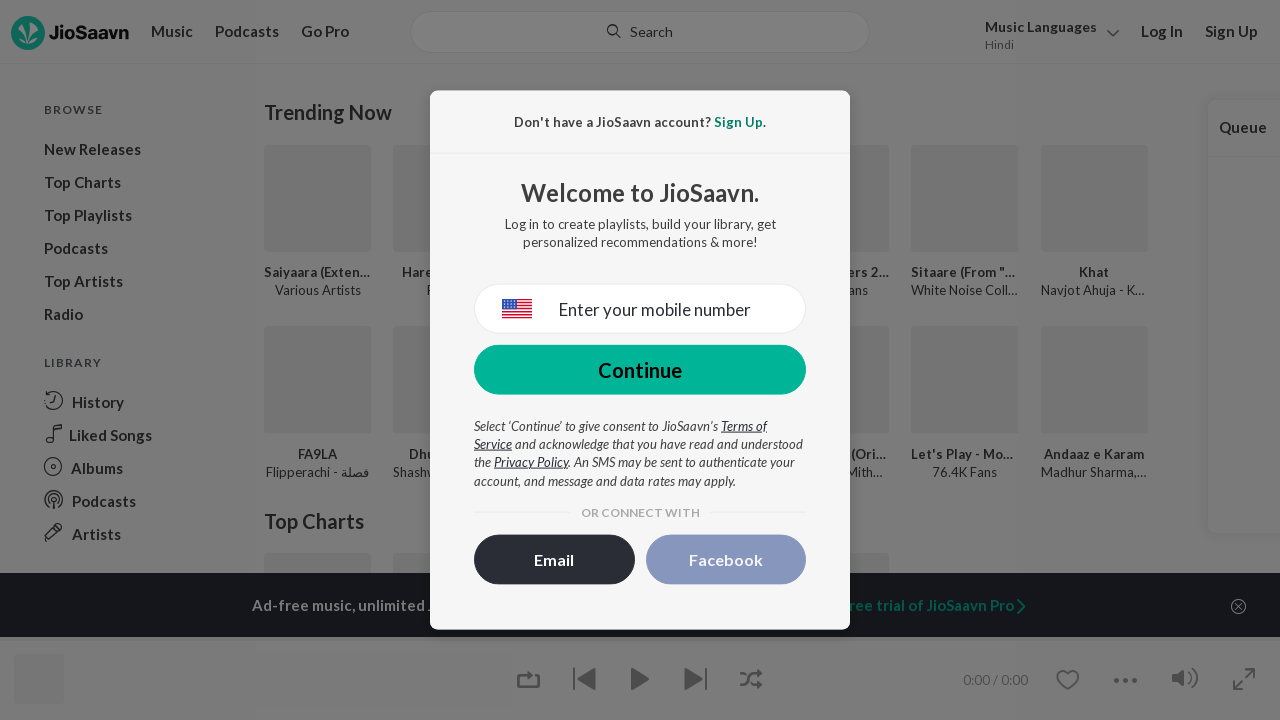

Welcome dialog with login prompt appeared
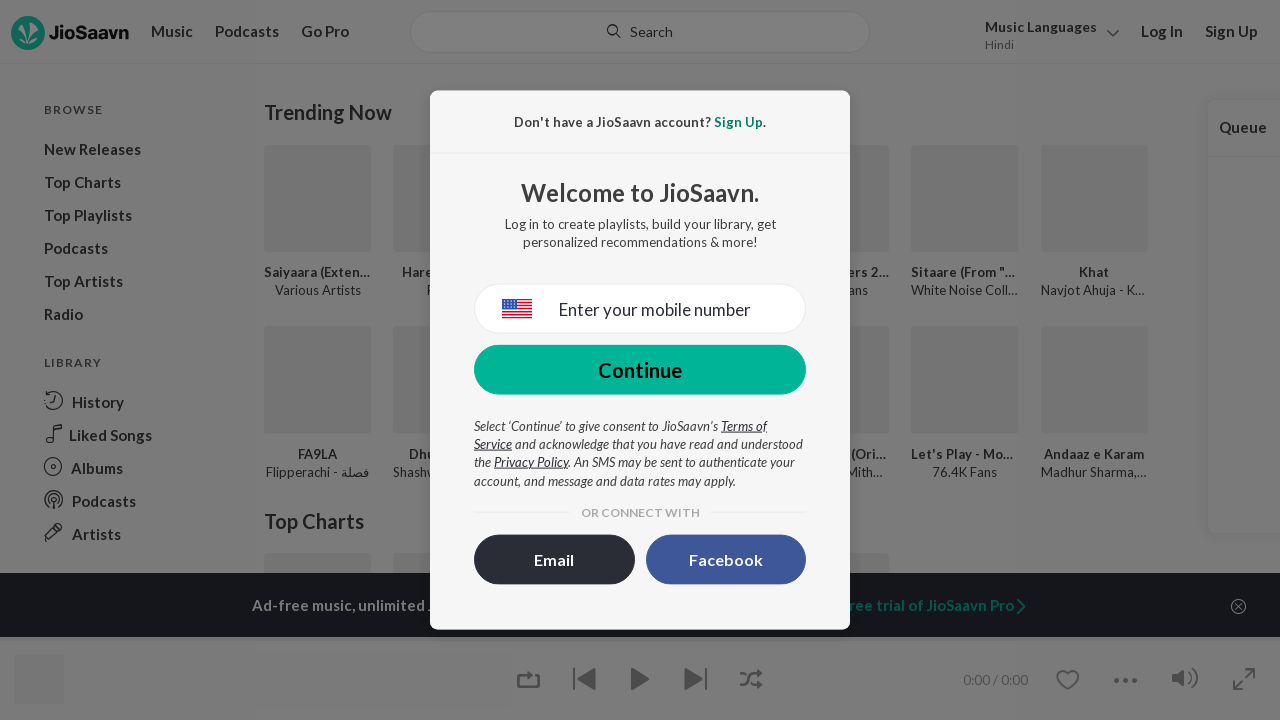

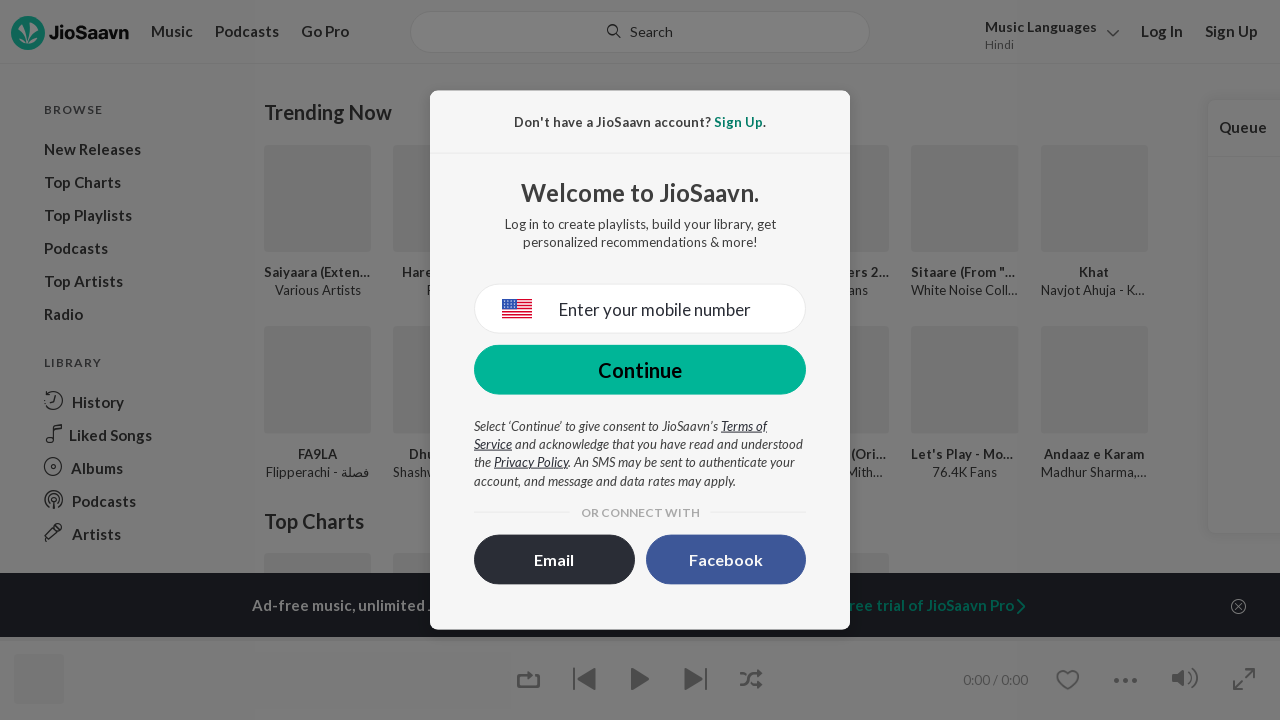